Tests implicit wait functionality by waiting for checkbox element and clicking a button to display a message

Starting URL: https://dgotlieb.github.io/Selenium/synchronization.html

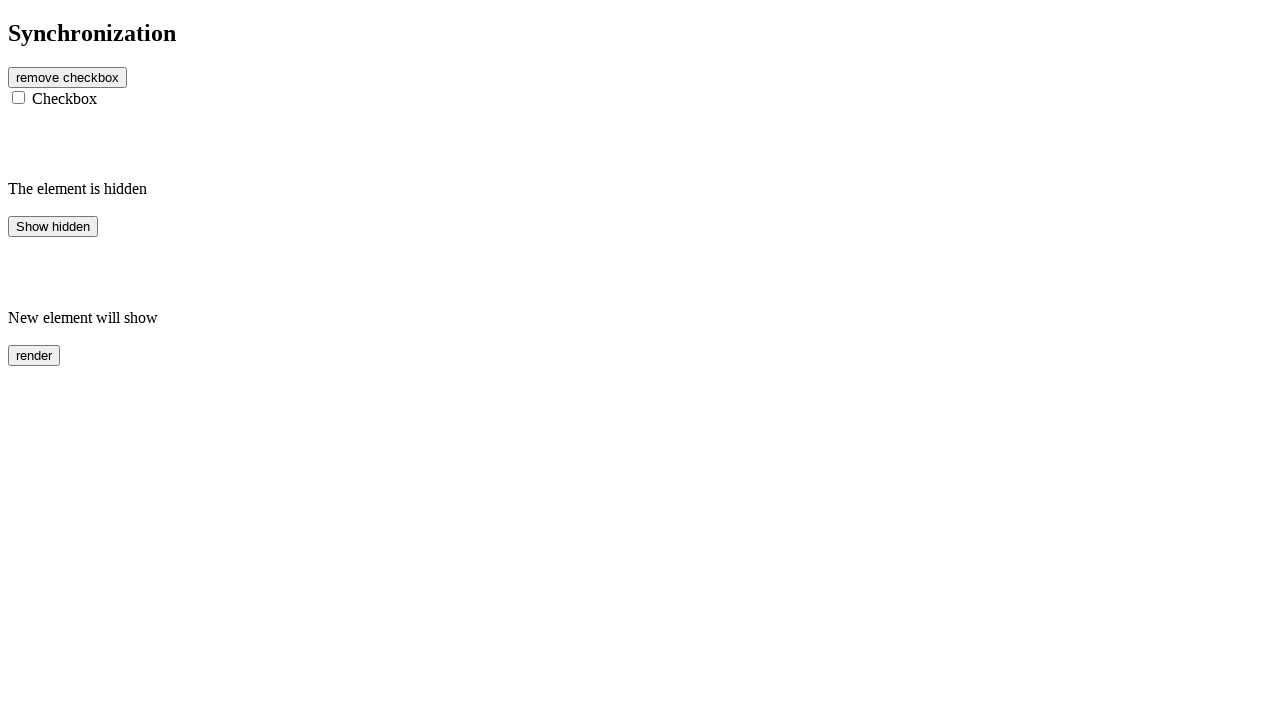

Navigated to synchronization test page
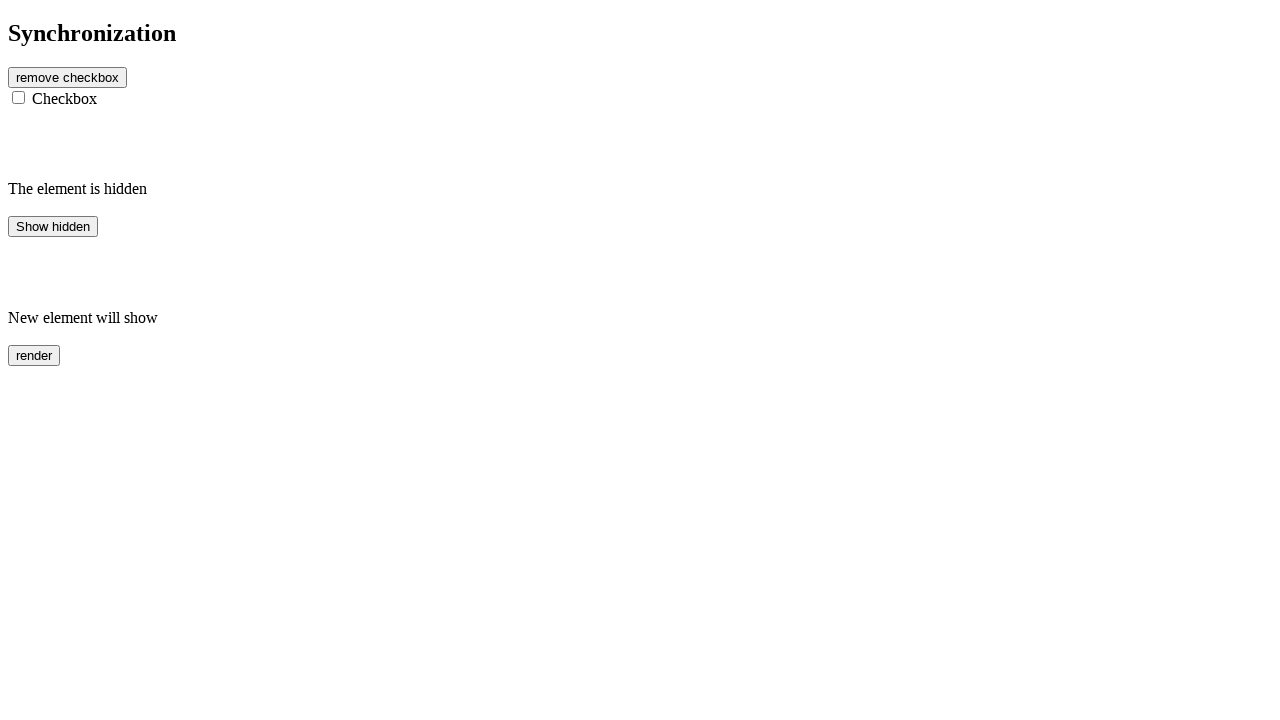

Clicked button to trigger message display at (68, 77) on #btn
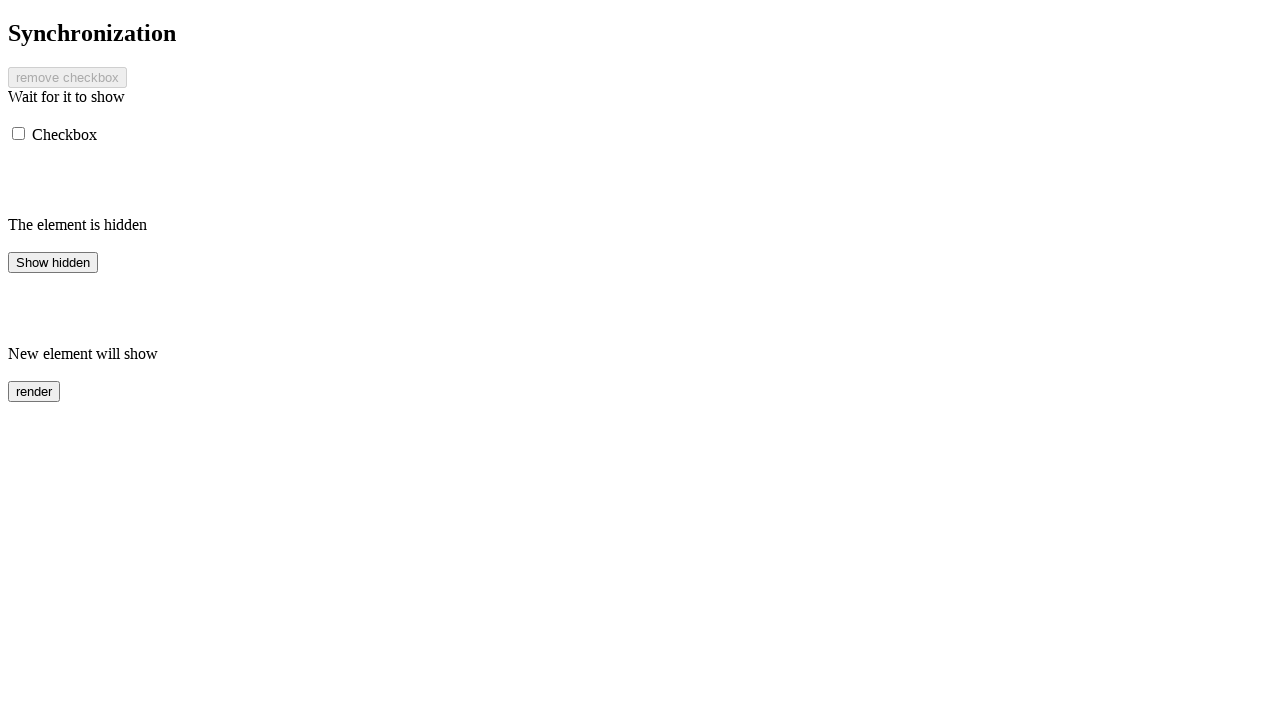

Message element appeared after implicit wait
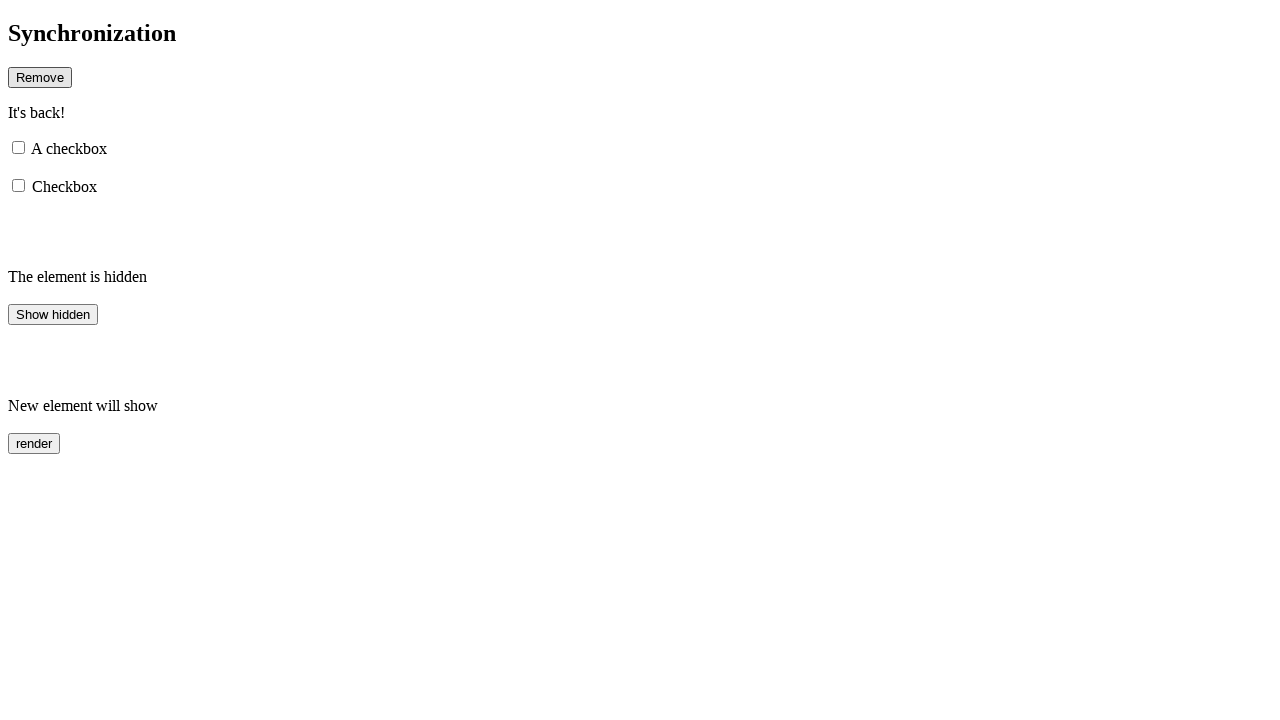

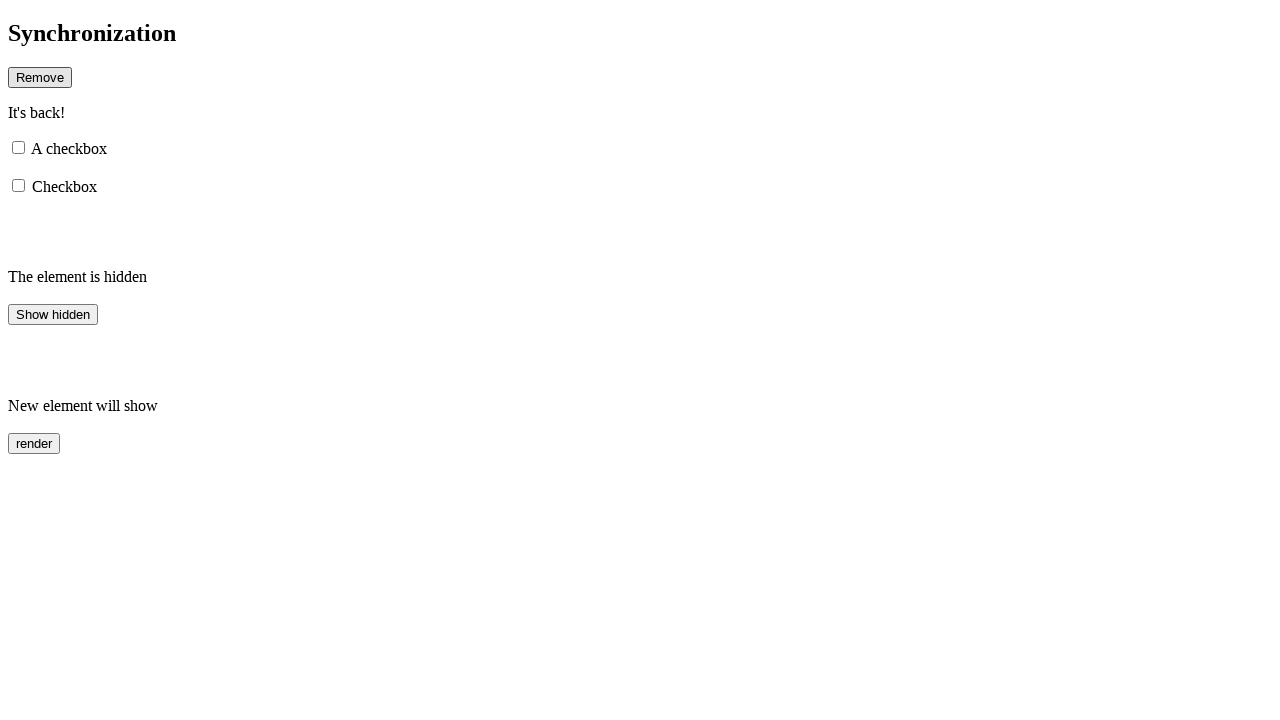